Tests browser window resizing and repositioning by setting custom window size and position

Starting URL: https://anhtester.com

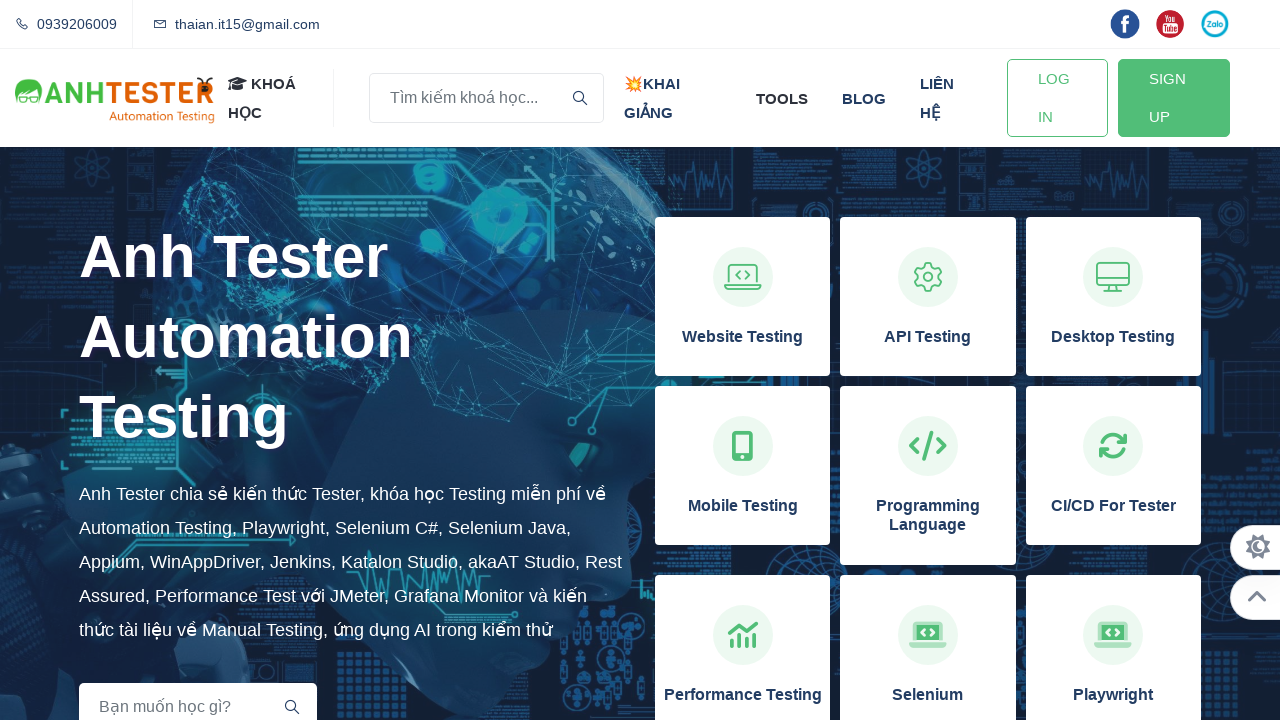

Set viewport size to 1000x600 pixels
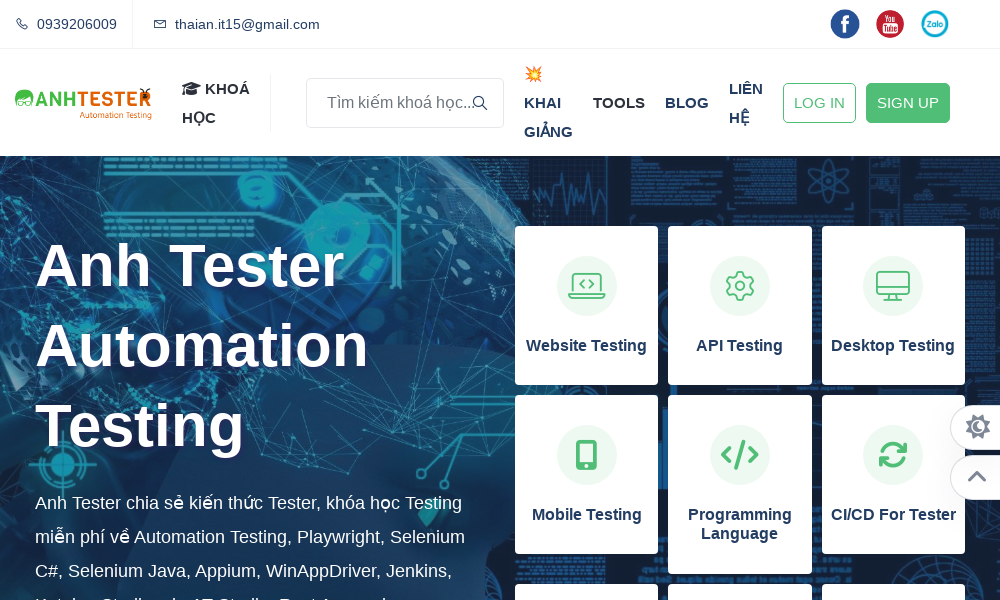

Waited for page load state to complete
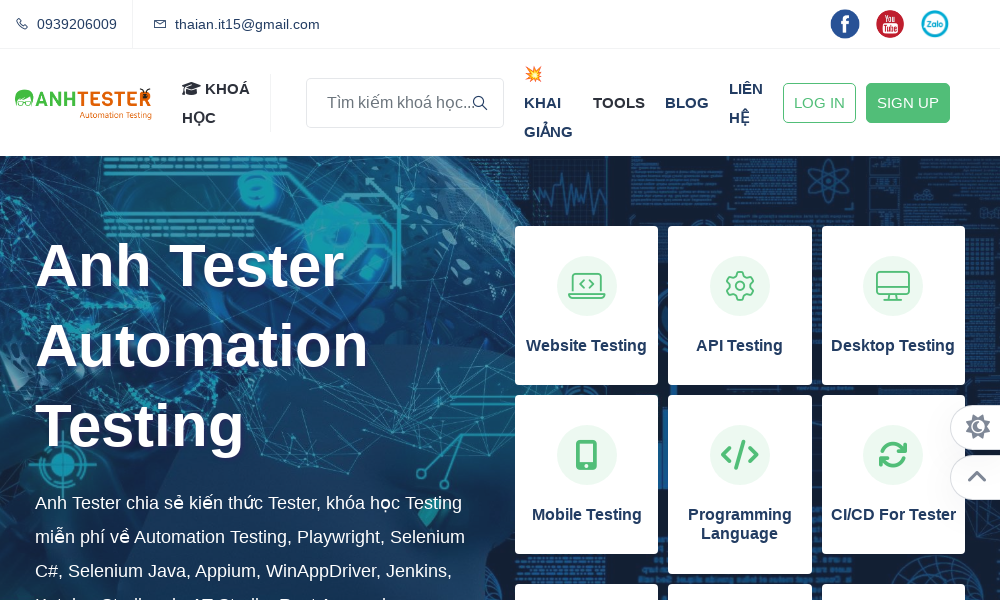

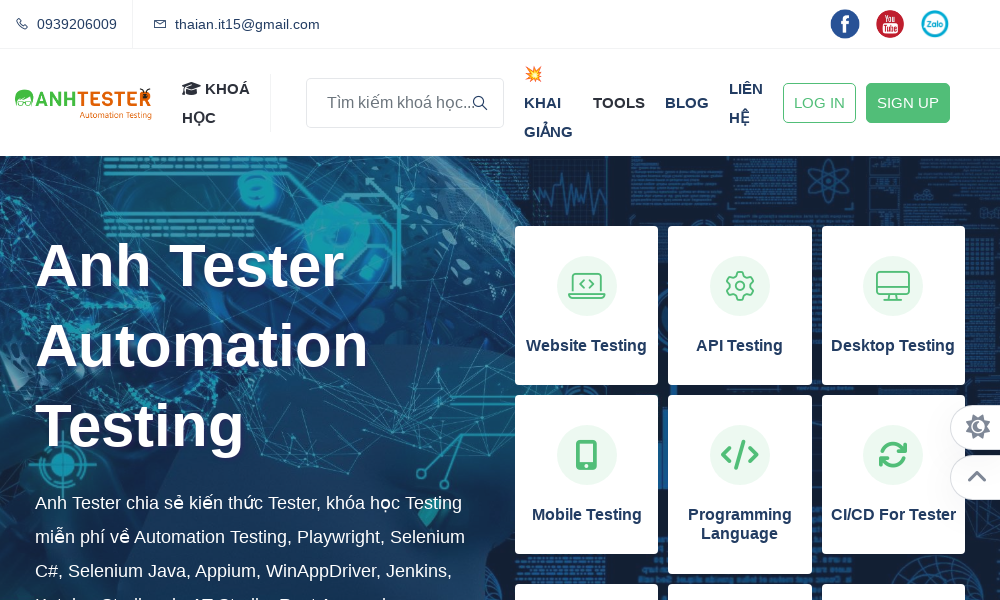